Tests dynamic content loading by clicking a start button and waiting for dynamically loaded content to appear

Starting URL: https://the-internet.herokuapp.com/dynamic_loading/1

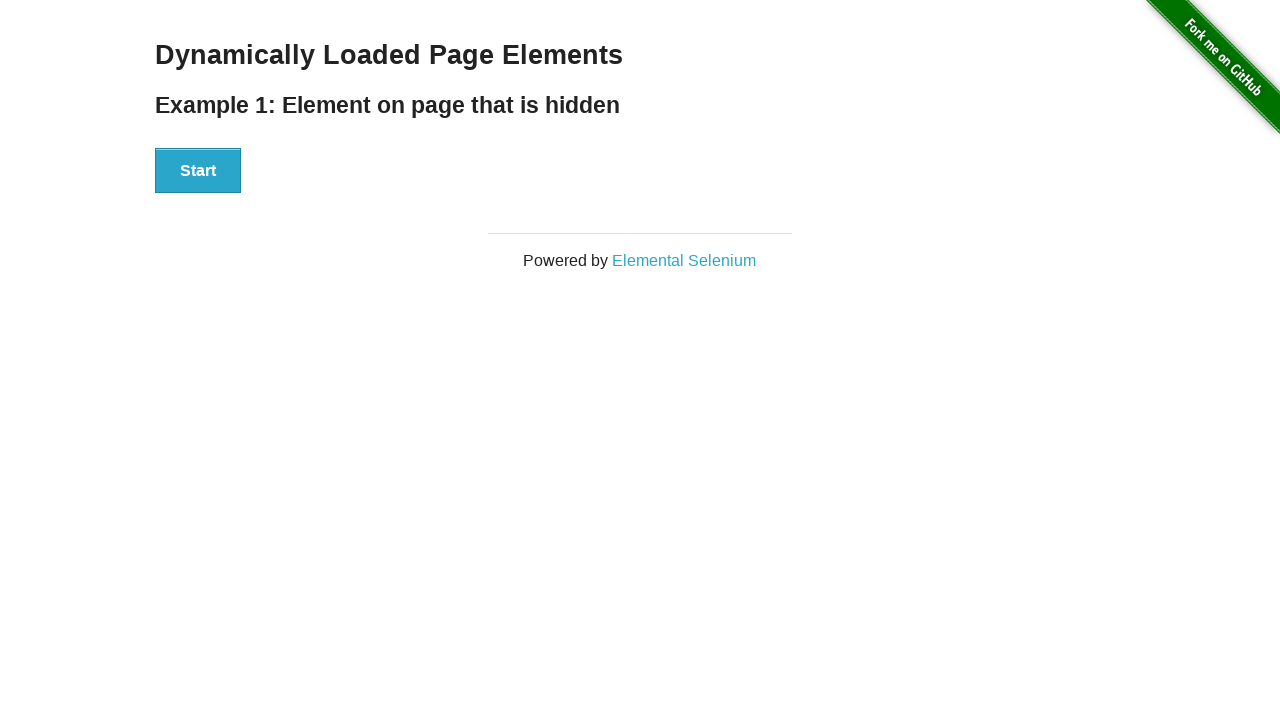

Start button appeared and is ready to click
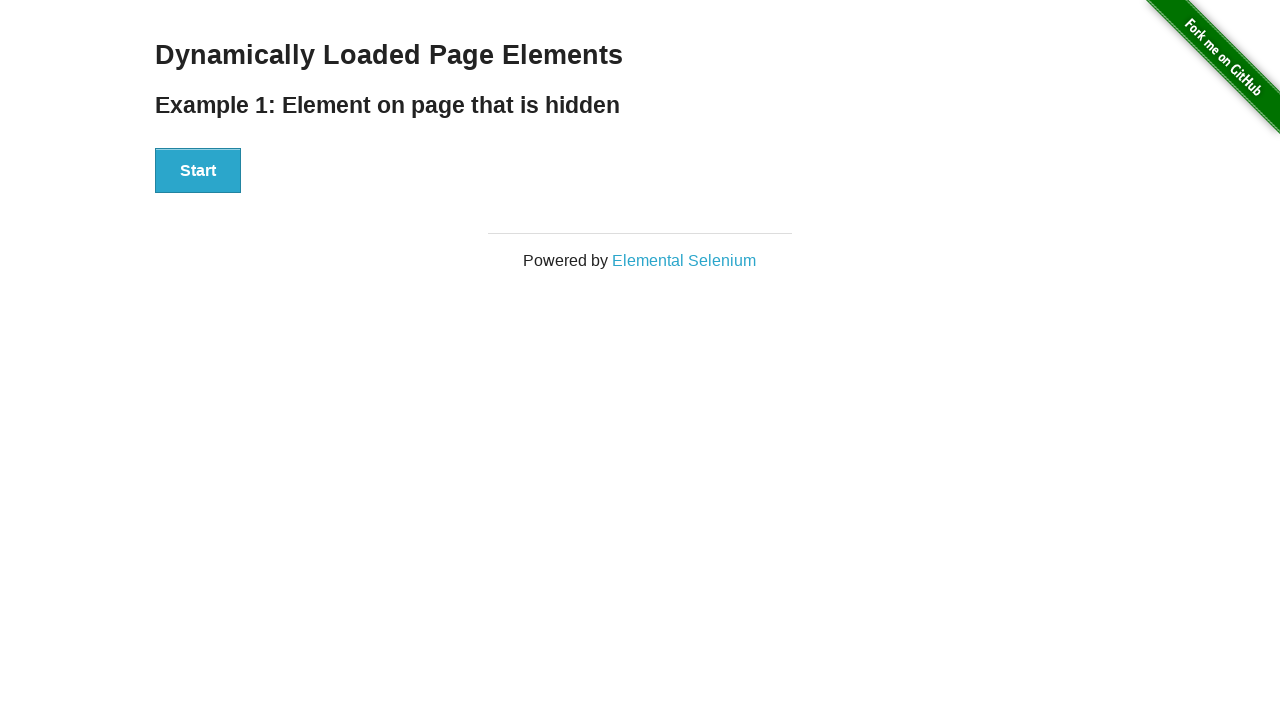

Clicked the start button to trigger dynamic content loading at (198, 171) on #start button
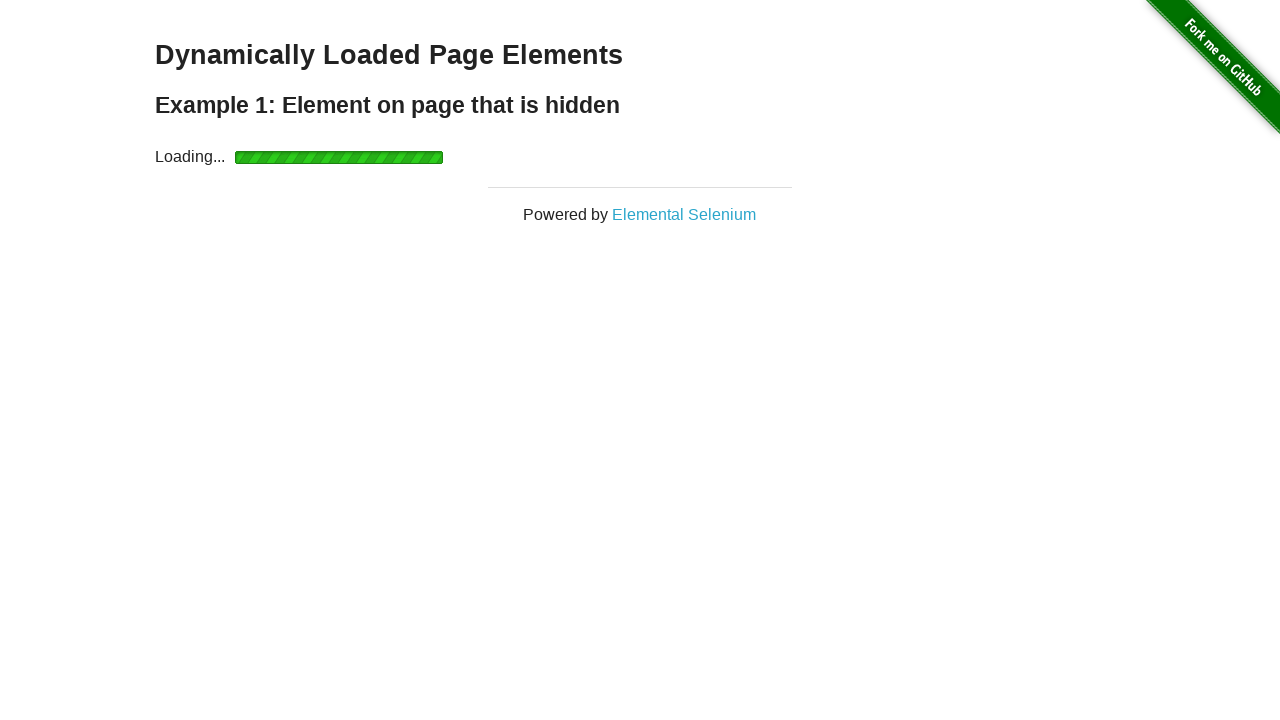

Dynamic content finished loading and appeared on the page
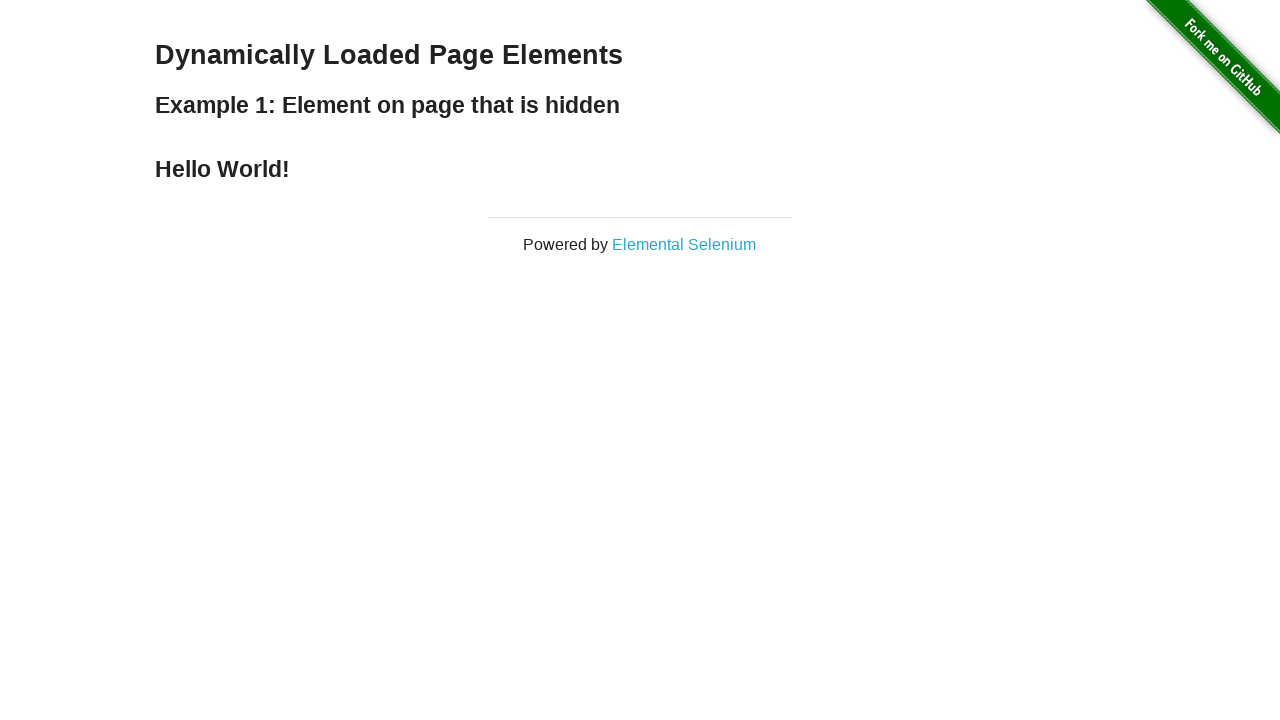

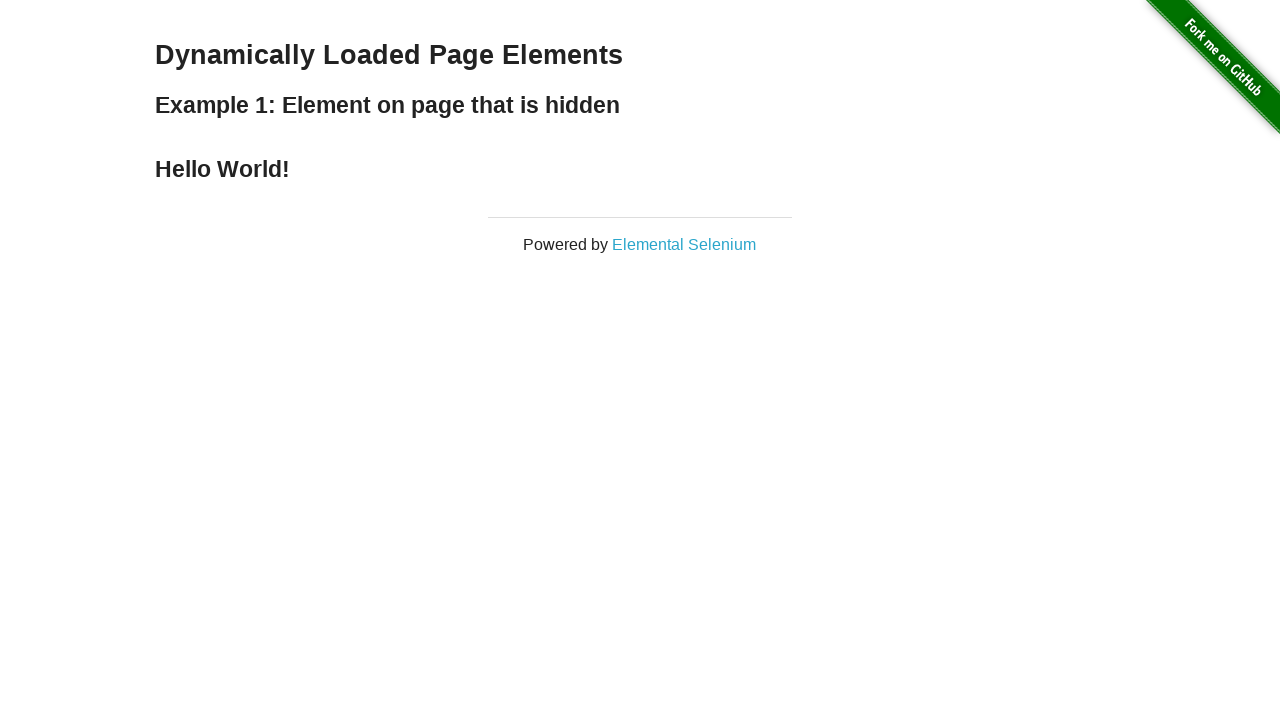